Tests JavaScript prompt alert by clicking a button, entering text in the prompt and accepting it, then clicking again and dismissing the prompt, verifying results for both actions.

Starting URL: http://the-internet.herokuapp.com/javascript_alerts

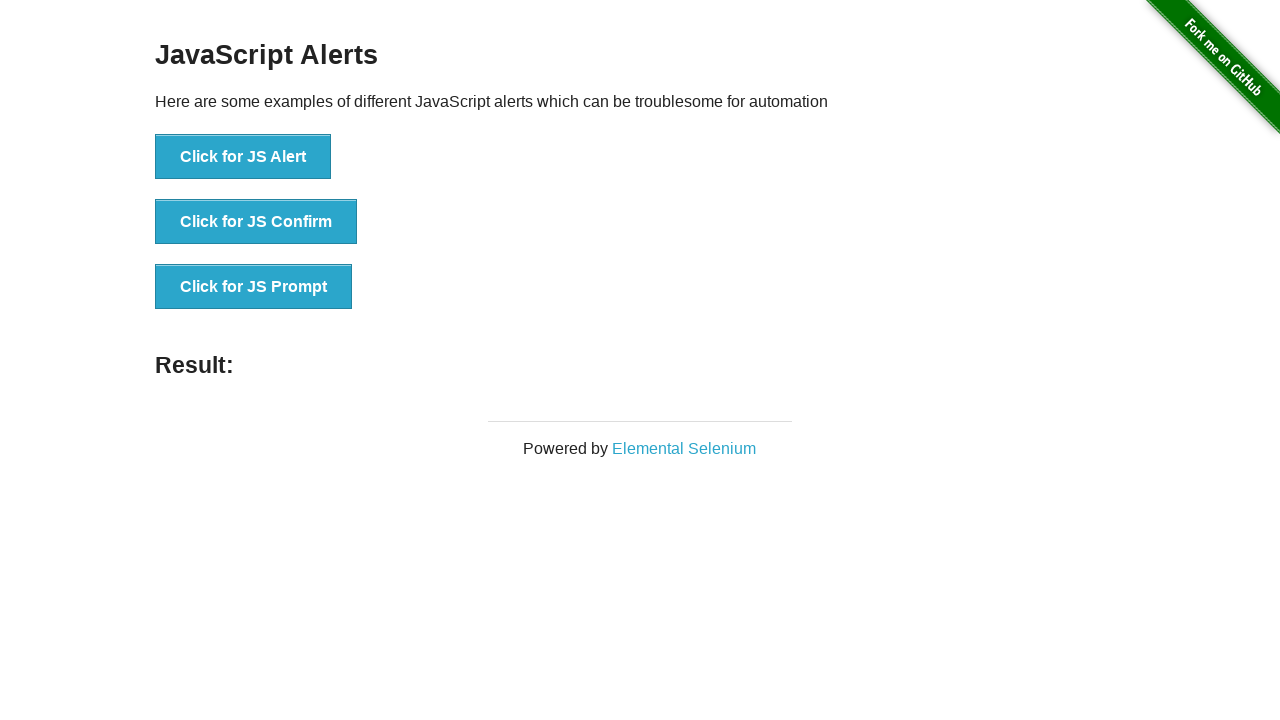

Set up dialog handler to accept prompt with 'TestUser'
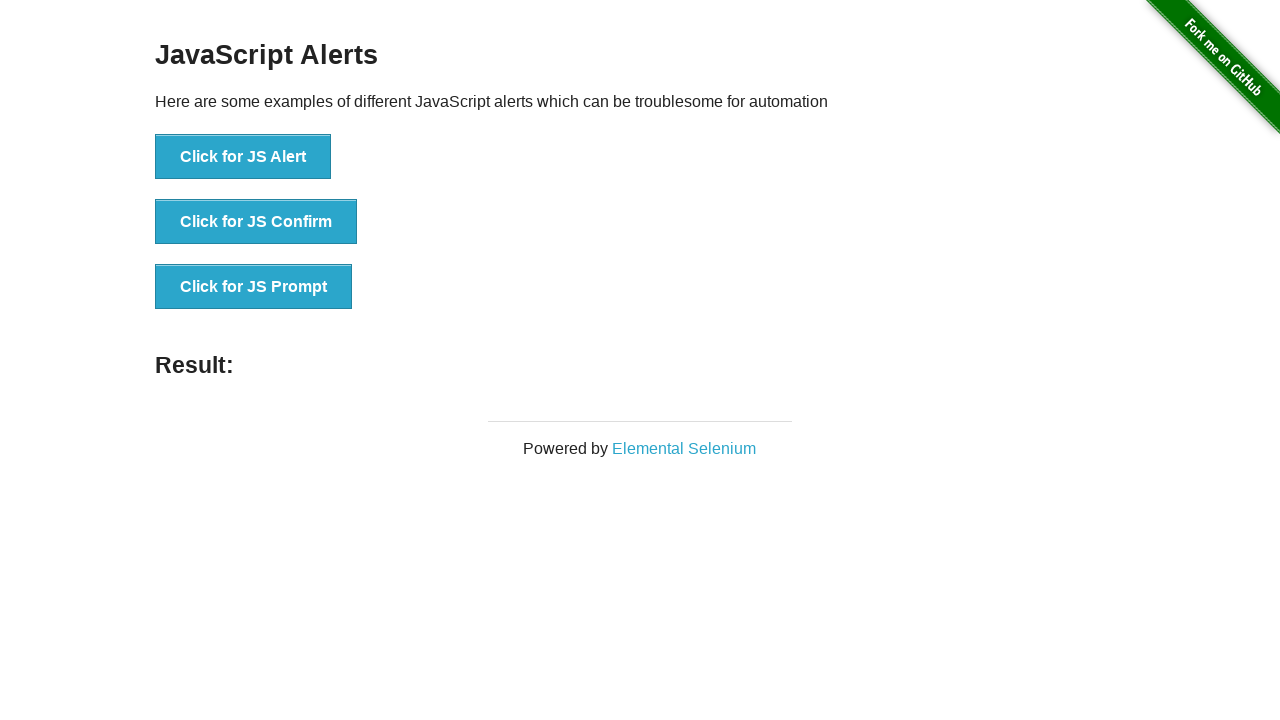

Clicked button to trigger first JavaScript prompt alert at (254, 287) on xpath=//button[text()='Click for JS Prompt']
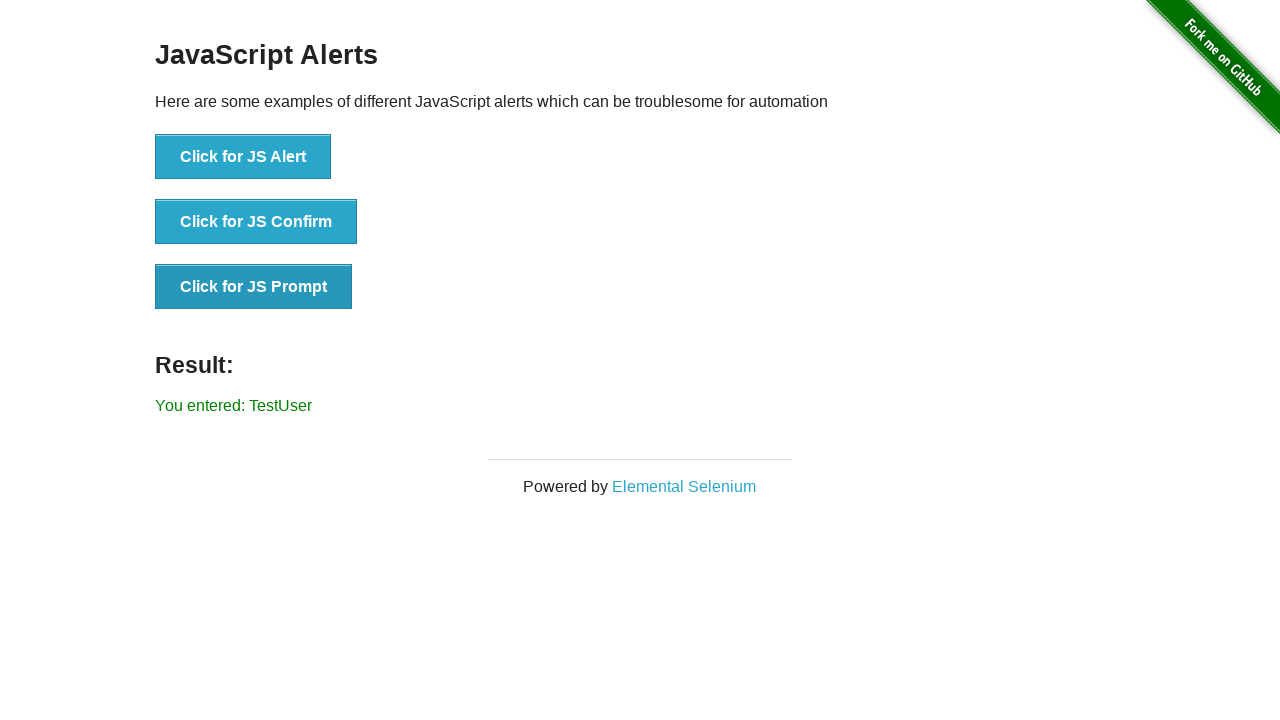

Result element loaded after accepting first prompt
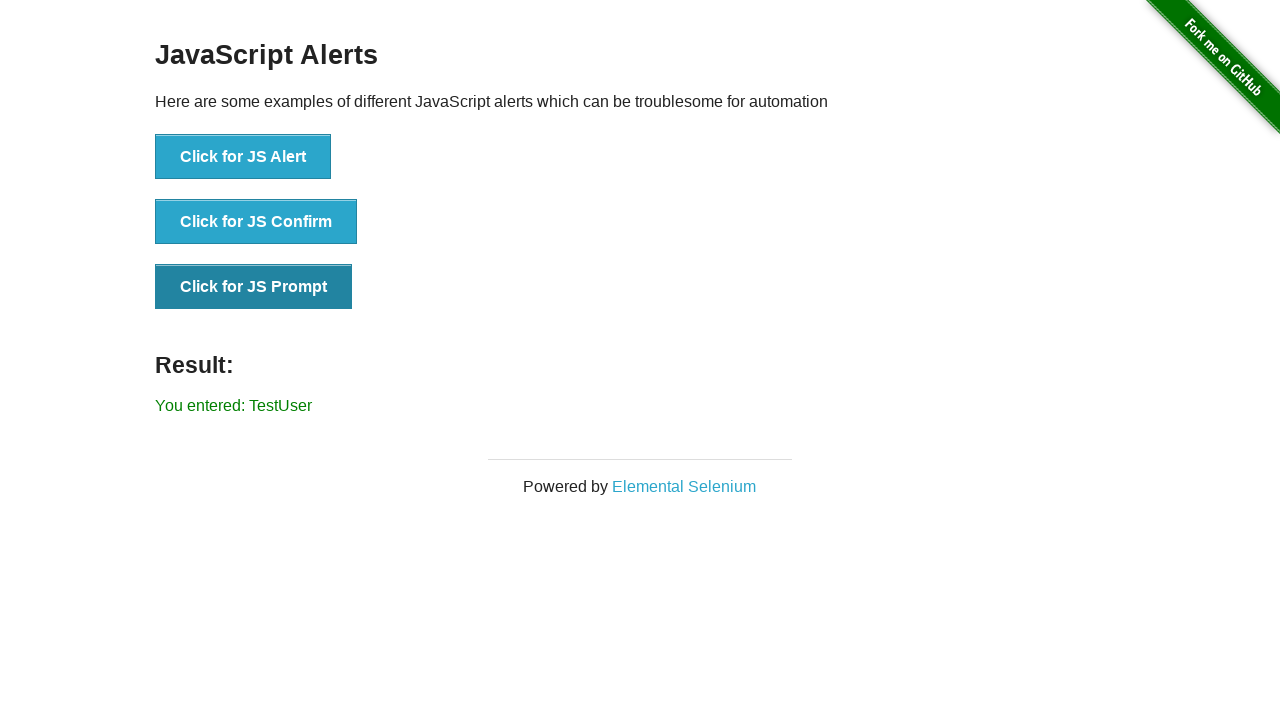

Set up dialog handler to dismiss second prompt
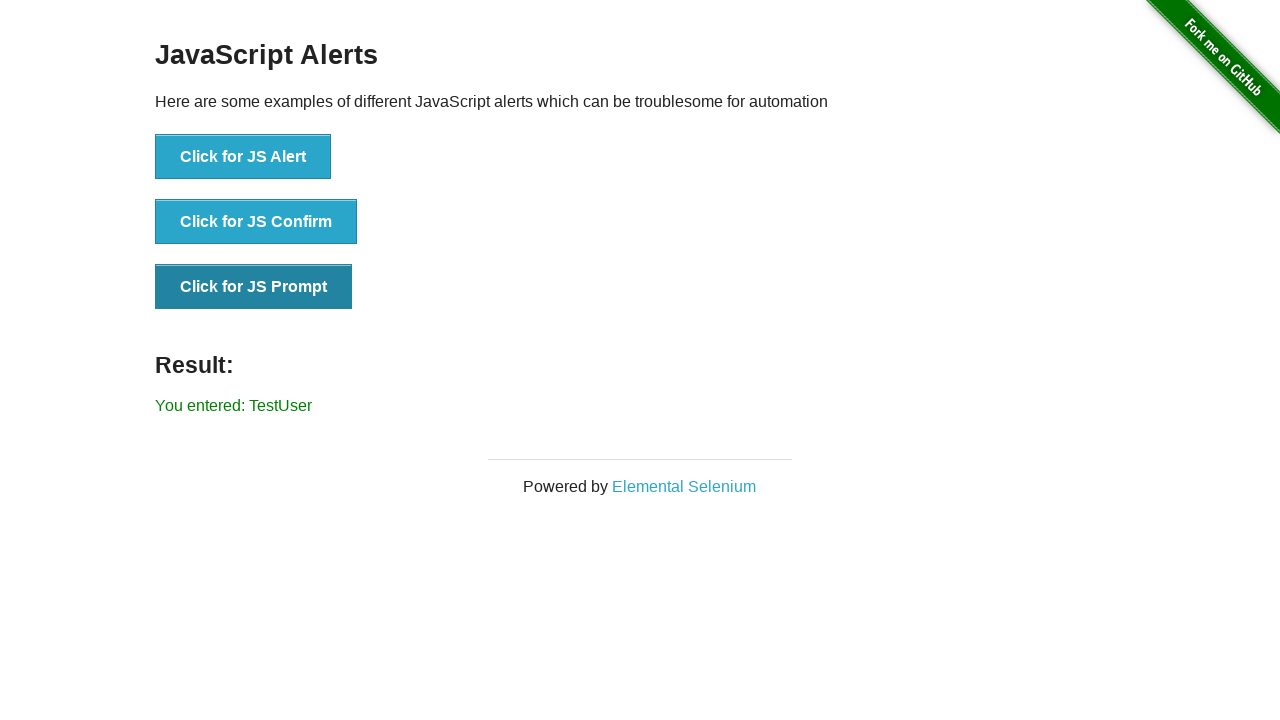

Clicked button to trigger second JavaScript prompt alert at (254, 287) on xpath=//button[text()='Click for JS Prompt']
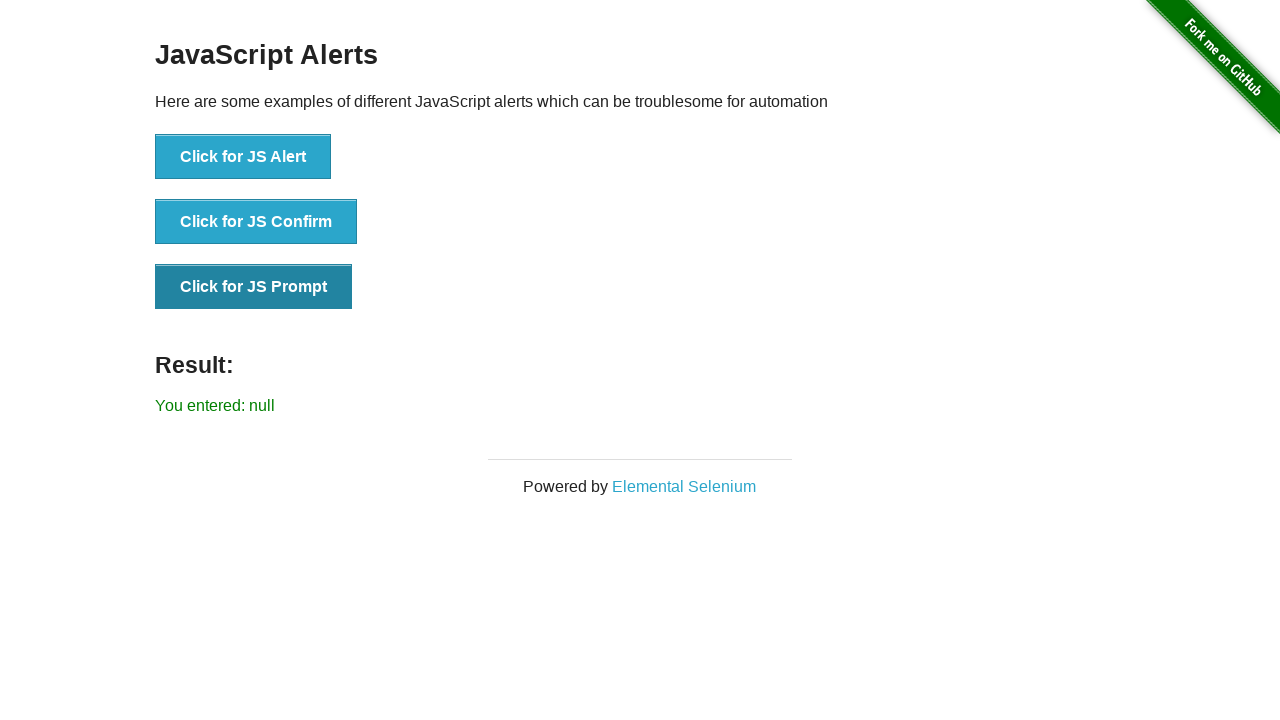

Result element loaded after dismissing second prompt
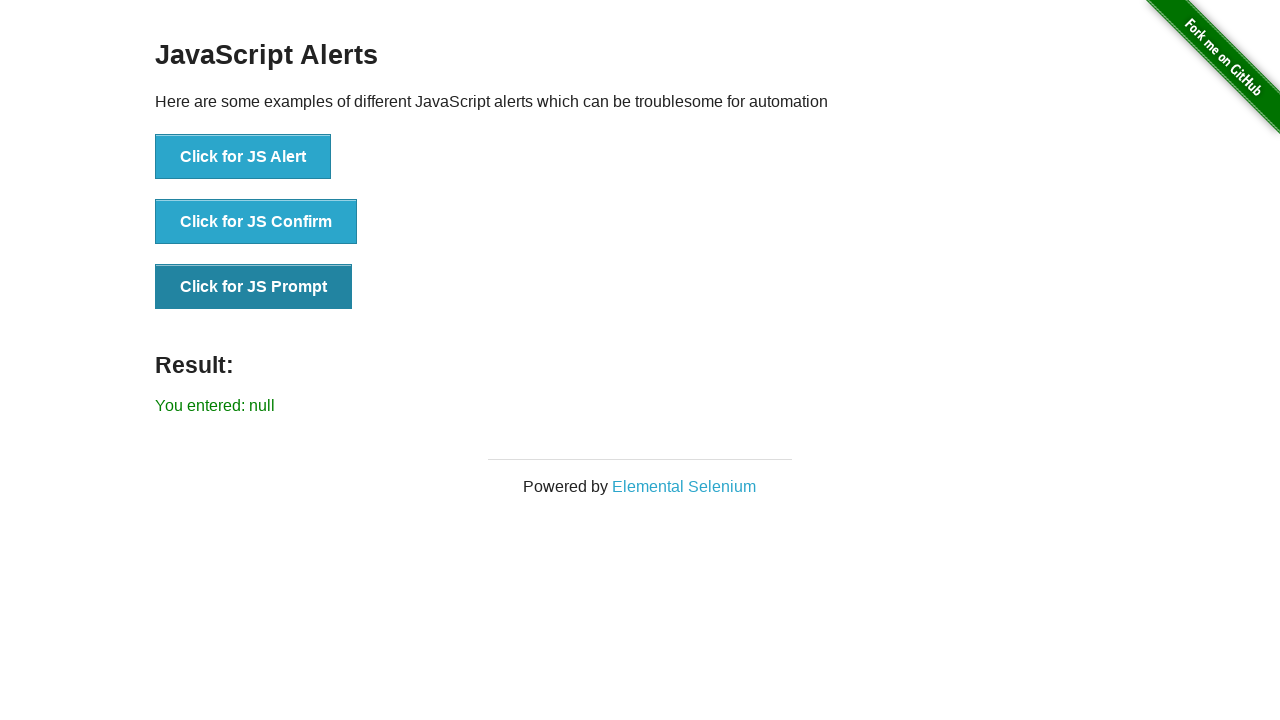

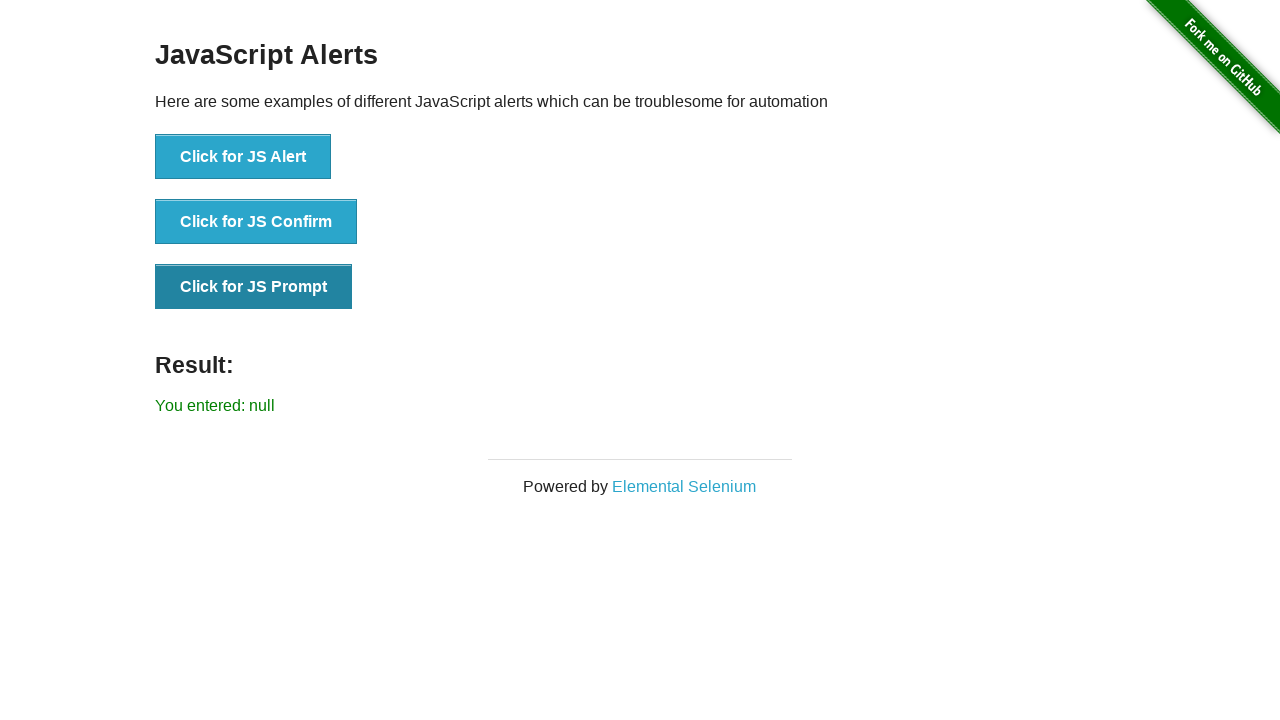